Calculates tomorrow's date and enters it in a specific format into a date field

Starting URL: https://obstaclecourse.tricentis.com/Obstacles/19875

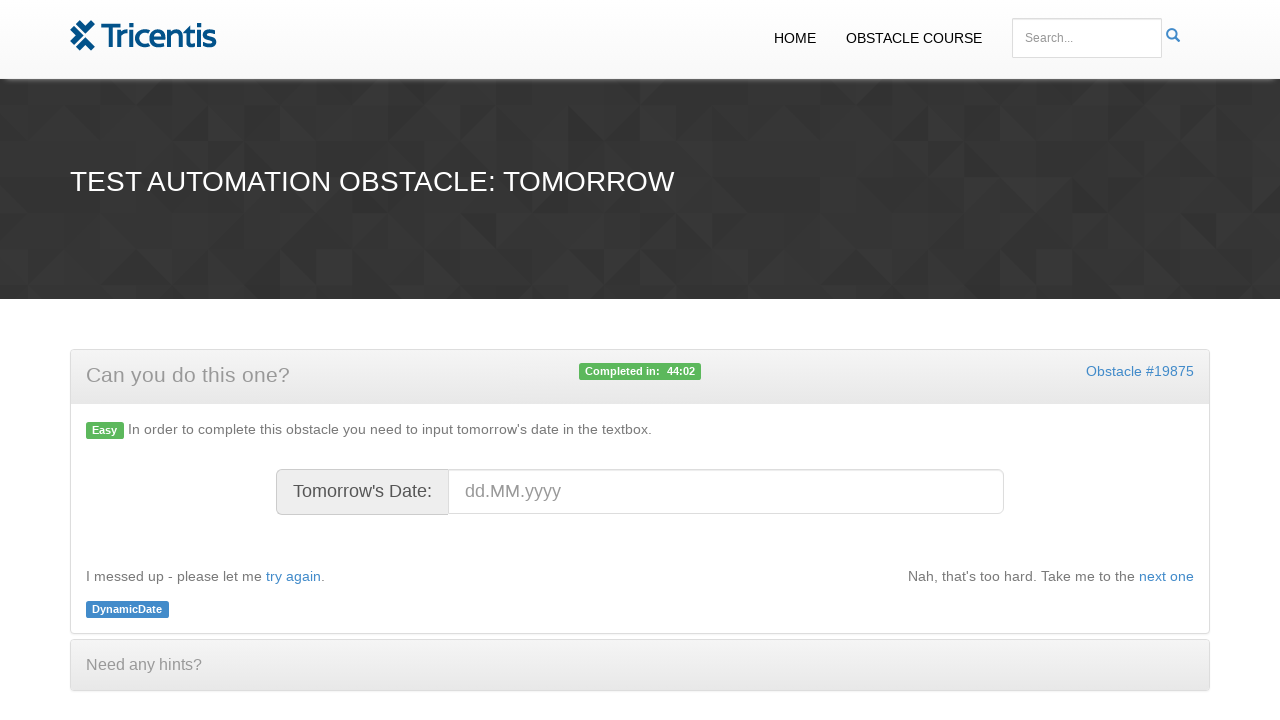

Calculated tomorrow's date
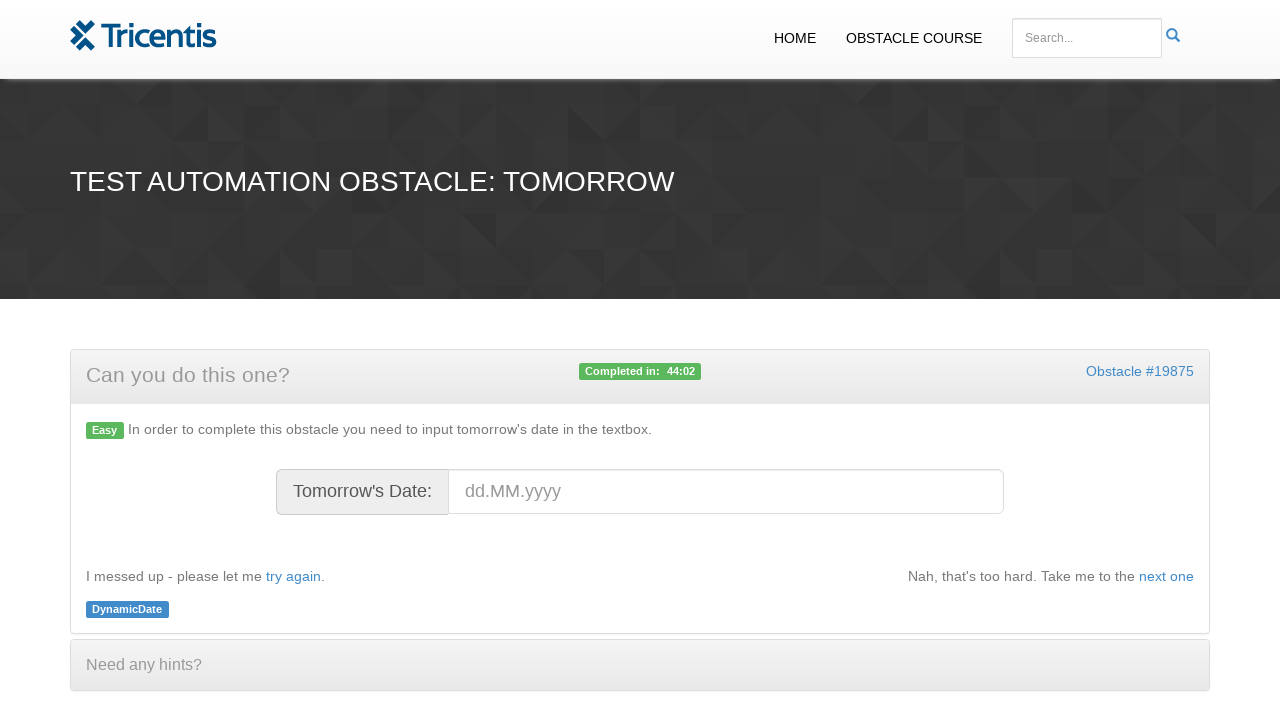

Formatted tomorrow's date as 03.03.2026
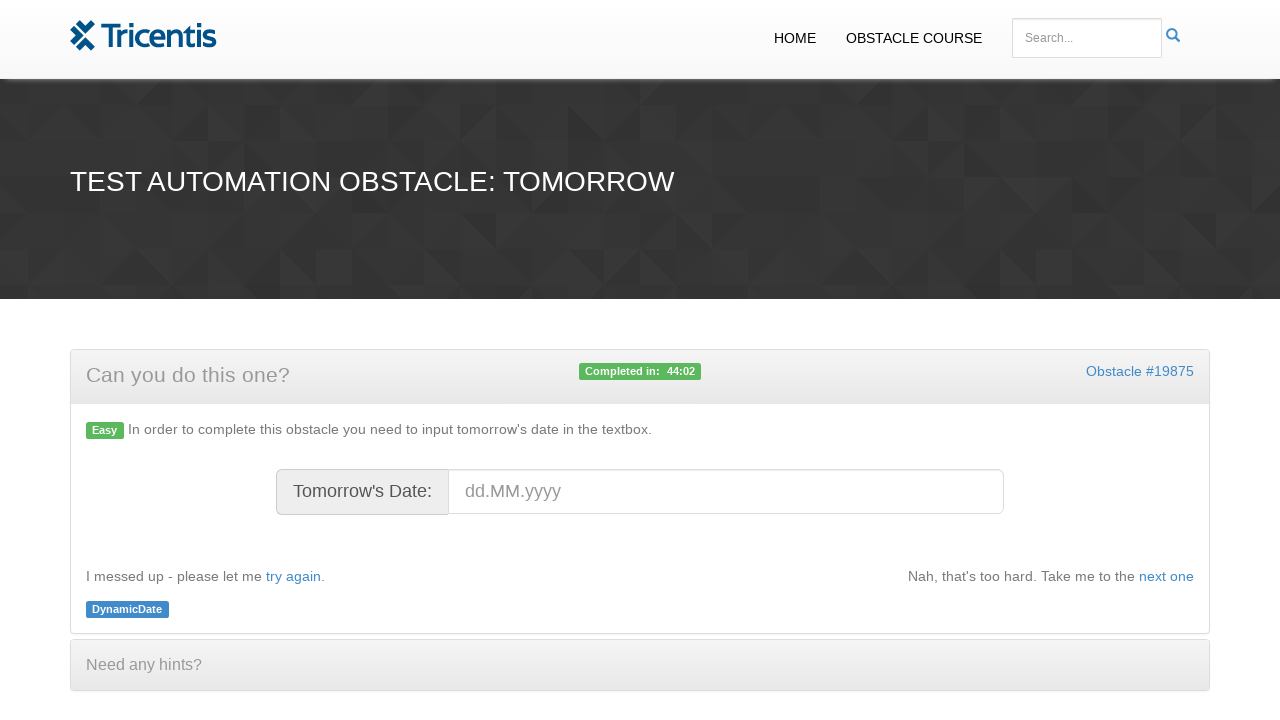

Entered tomorrow's date '03.03.2026' into date field on #datefield
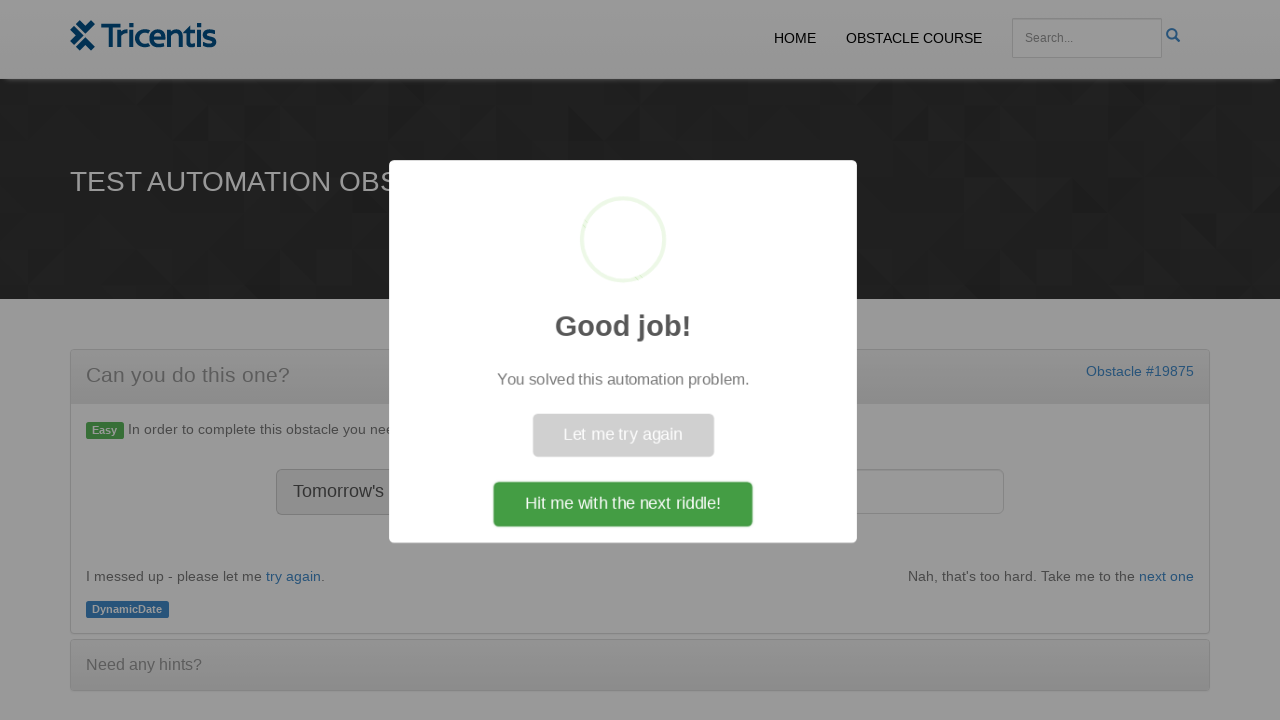

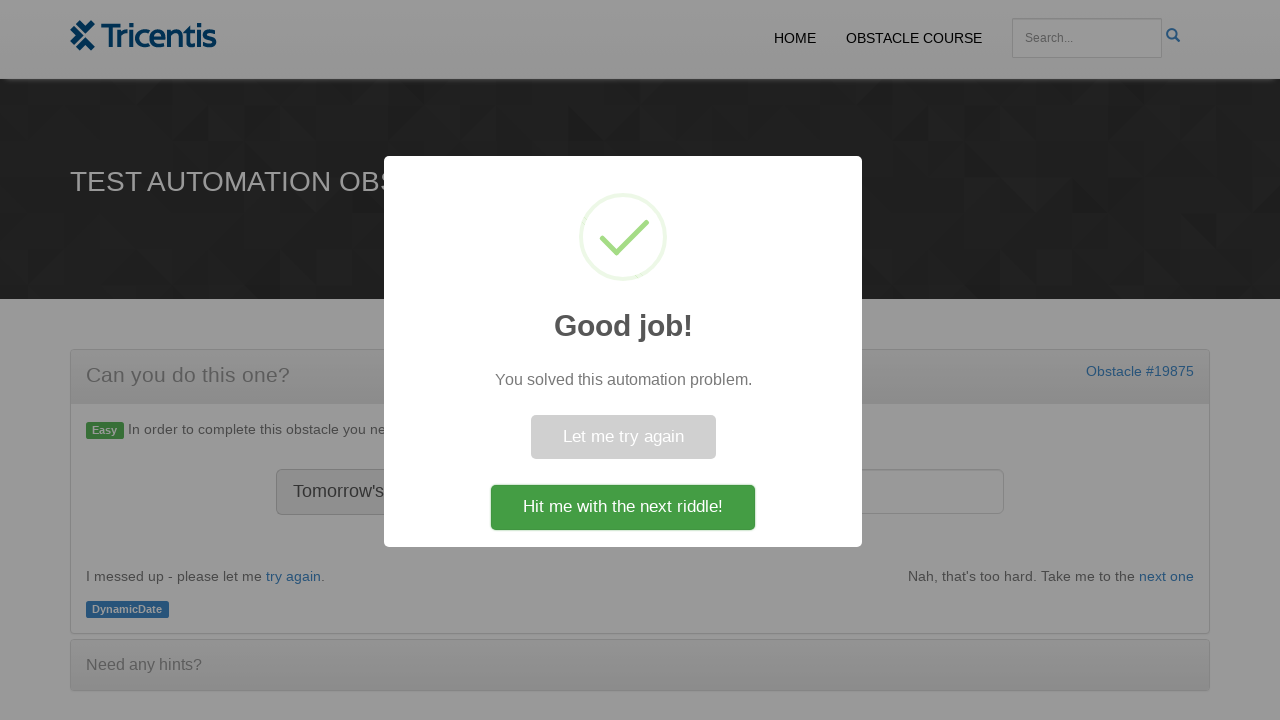